Tests mouse click action on an input element and verifies it receives focus

Starting URL: https://www.selenium.dev/selenium/web/mouse_interaction.html

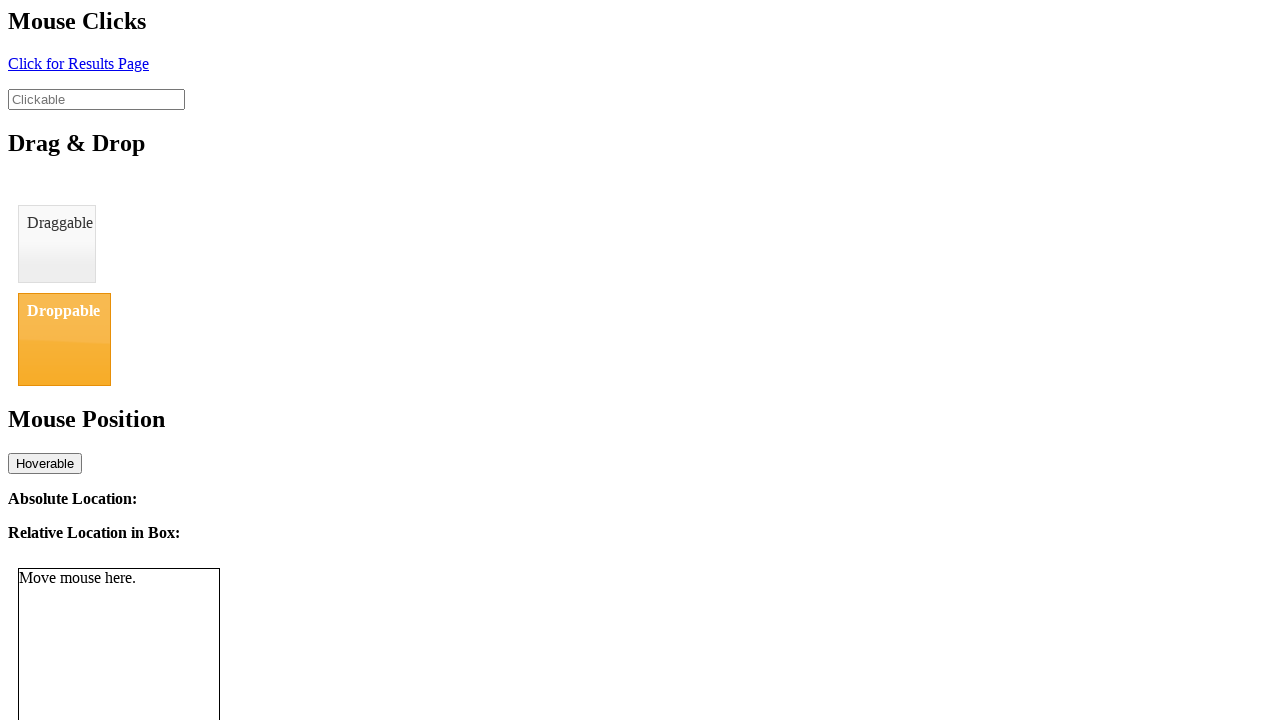

Clicked on the clickable input element at (96, 99) on #clickable
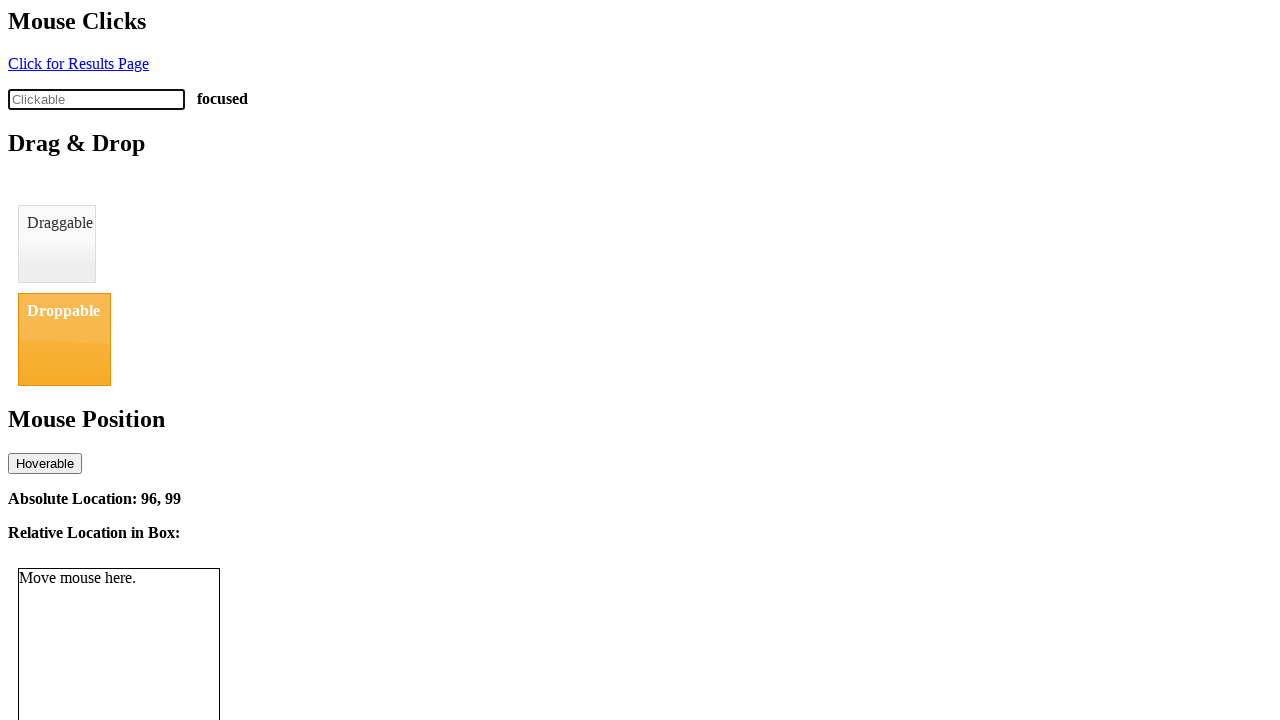

Retrieved click status text content
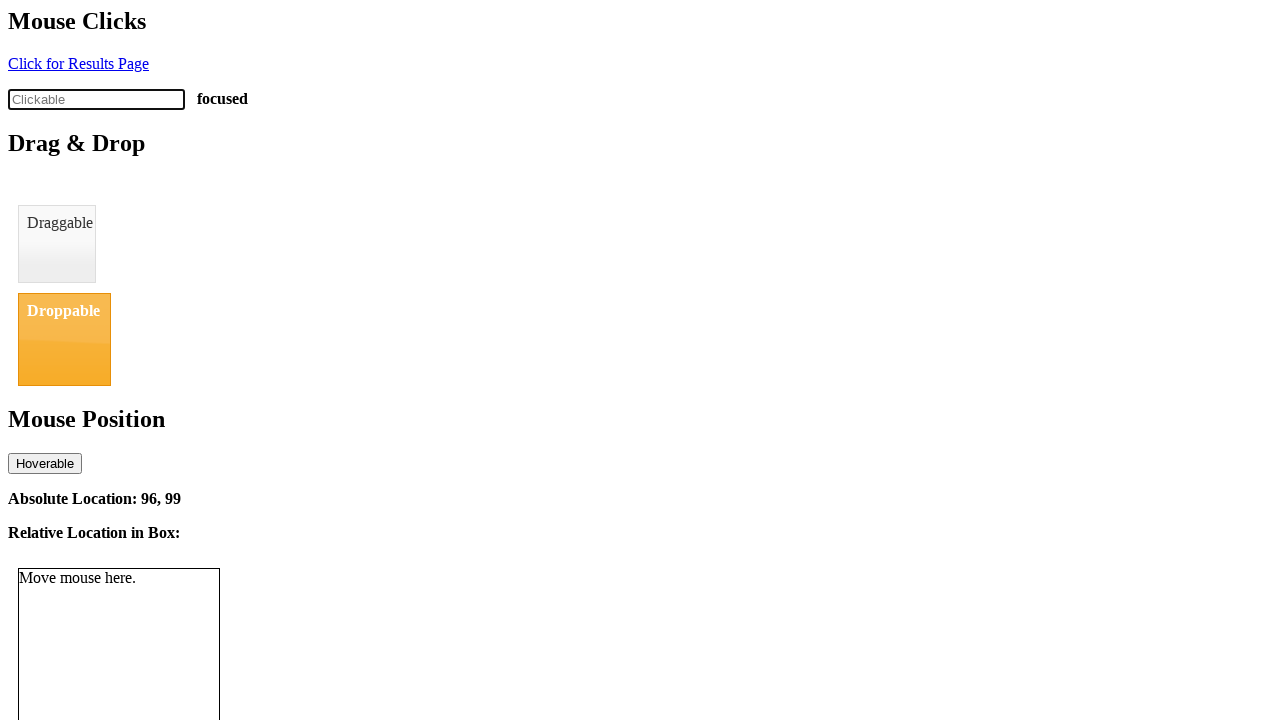

Verified that click status shows 'focused'
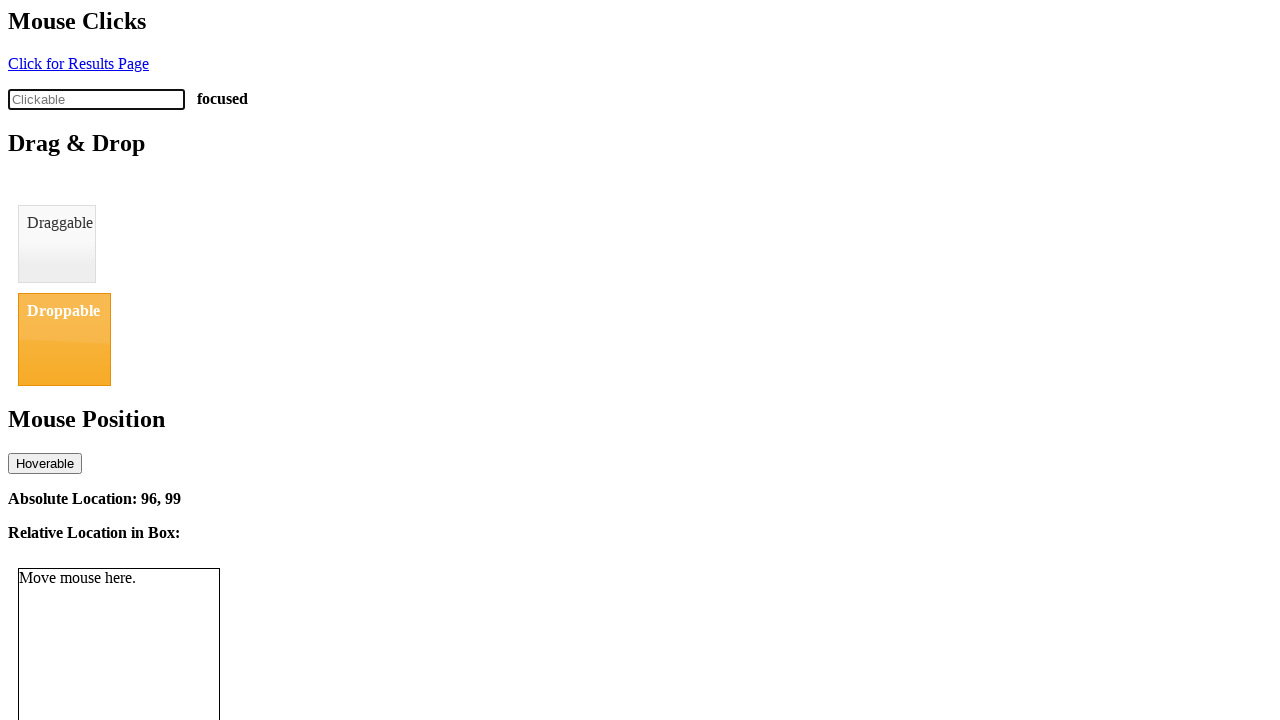

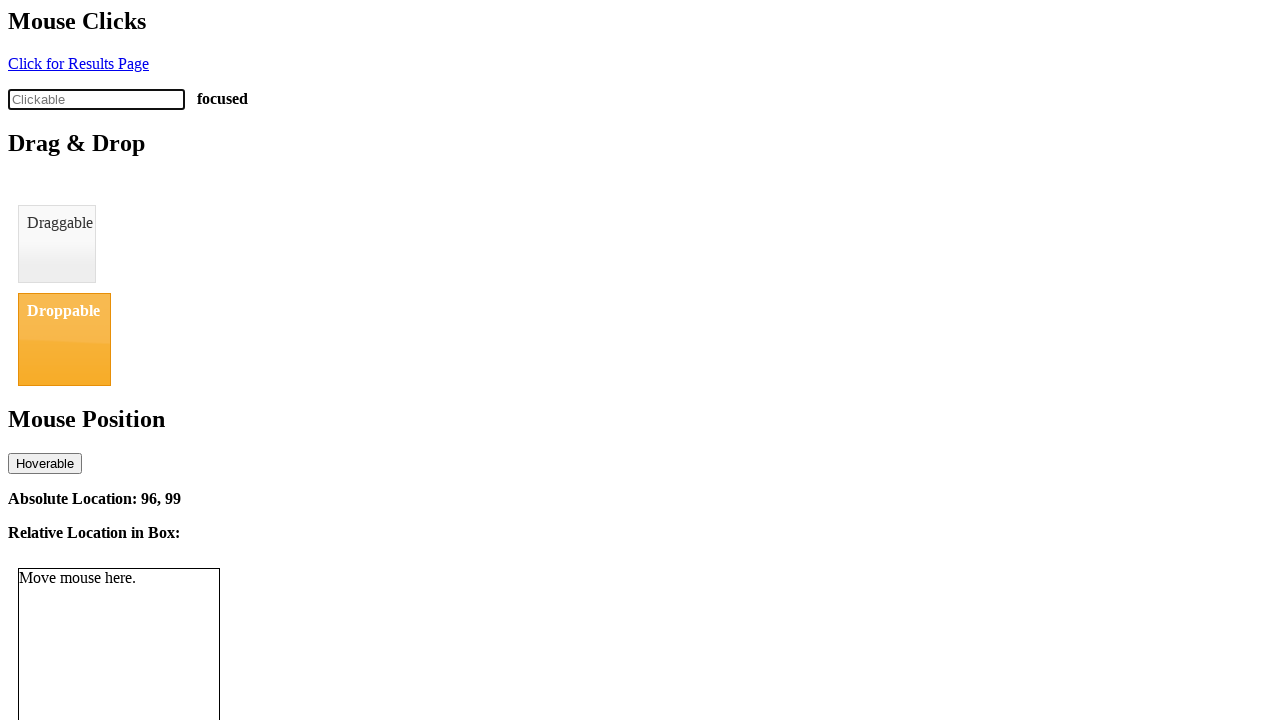